Tests a browser-agnostic approach to working with multiple windows by tracking window handles before and after clicking a link that opens a new window, then finding the new window handle and switching between windows.

Starting URL: http://the-internet.herokuapp.com/windows

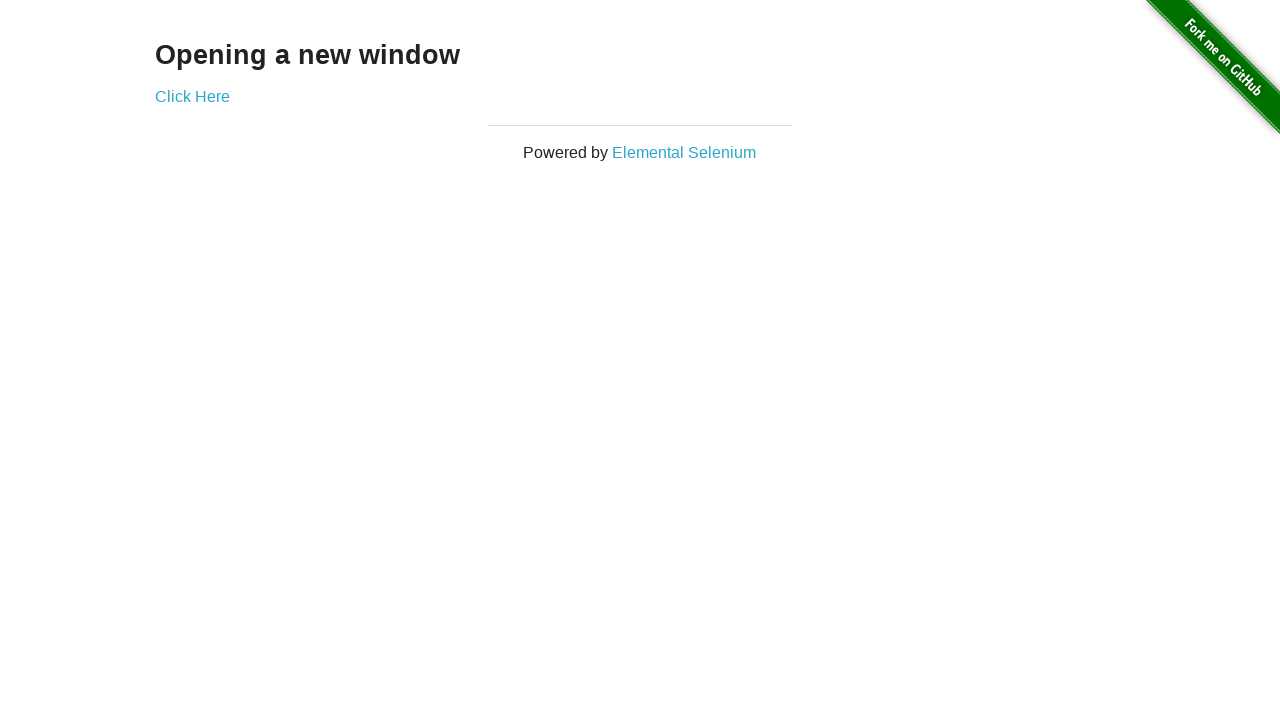

Stored reference to original page
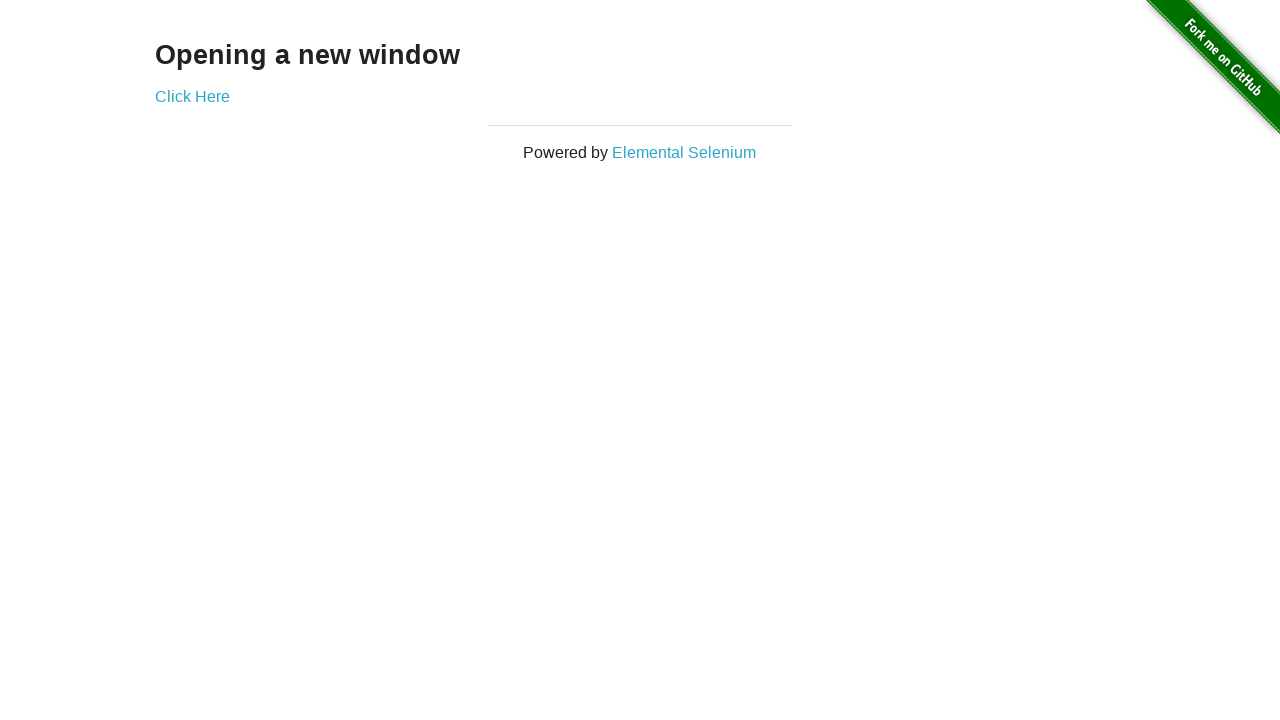

Clicked link to open new window at (192, 96) on .example a
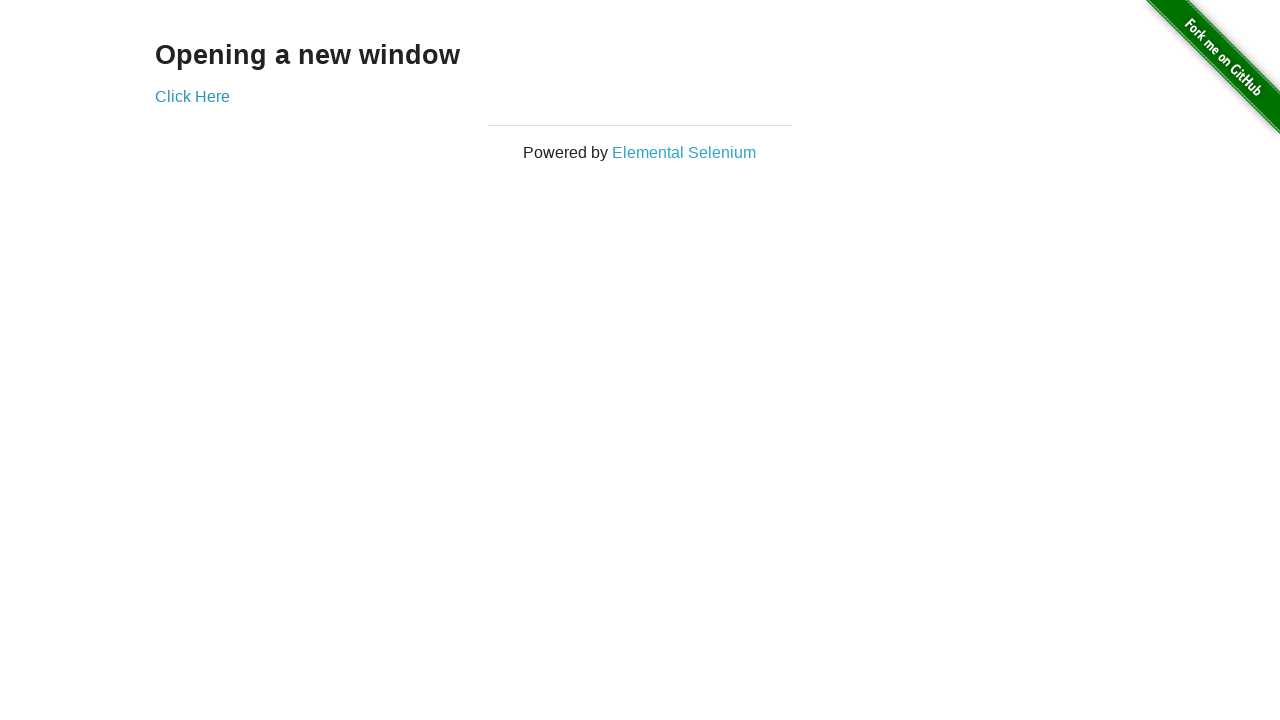

Captured new window handle
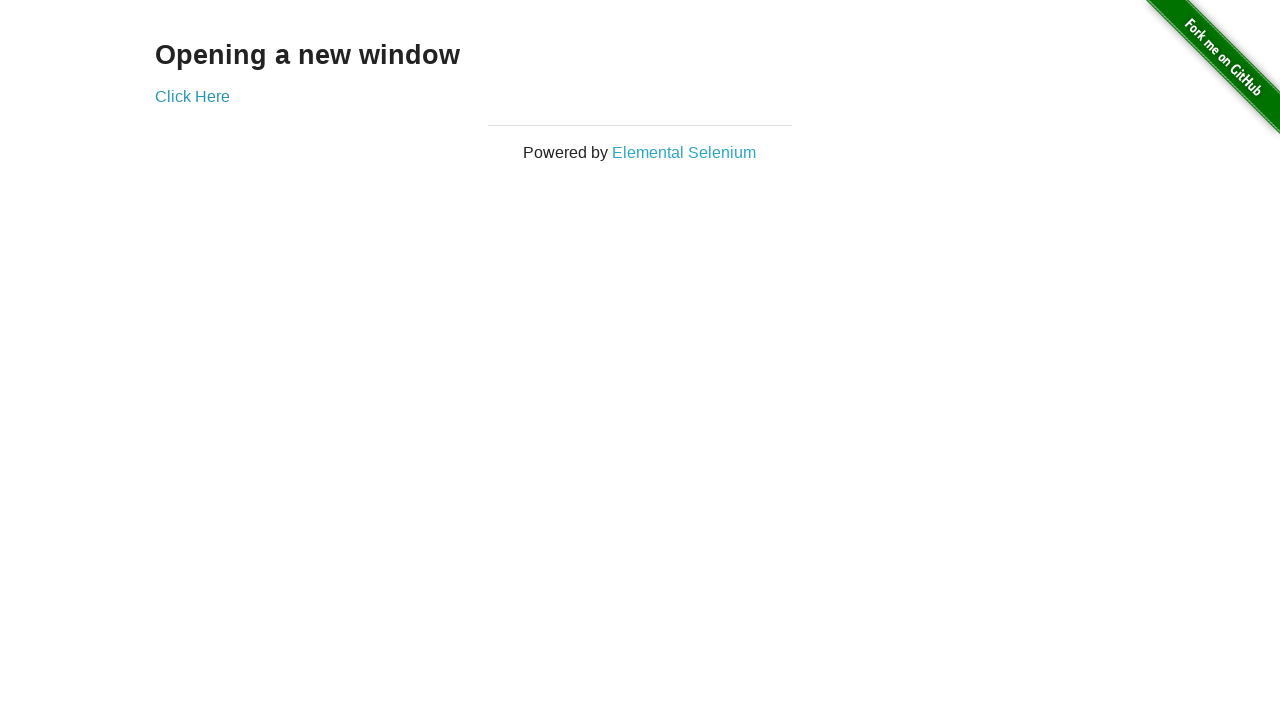

New page loaded successfully
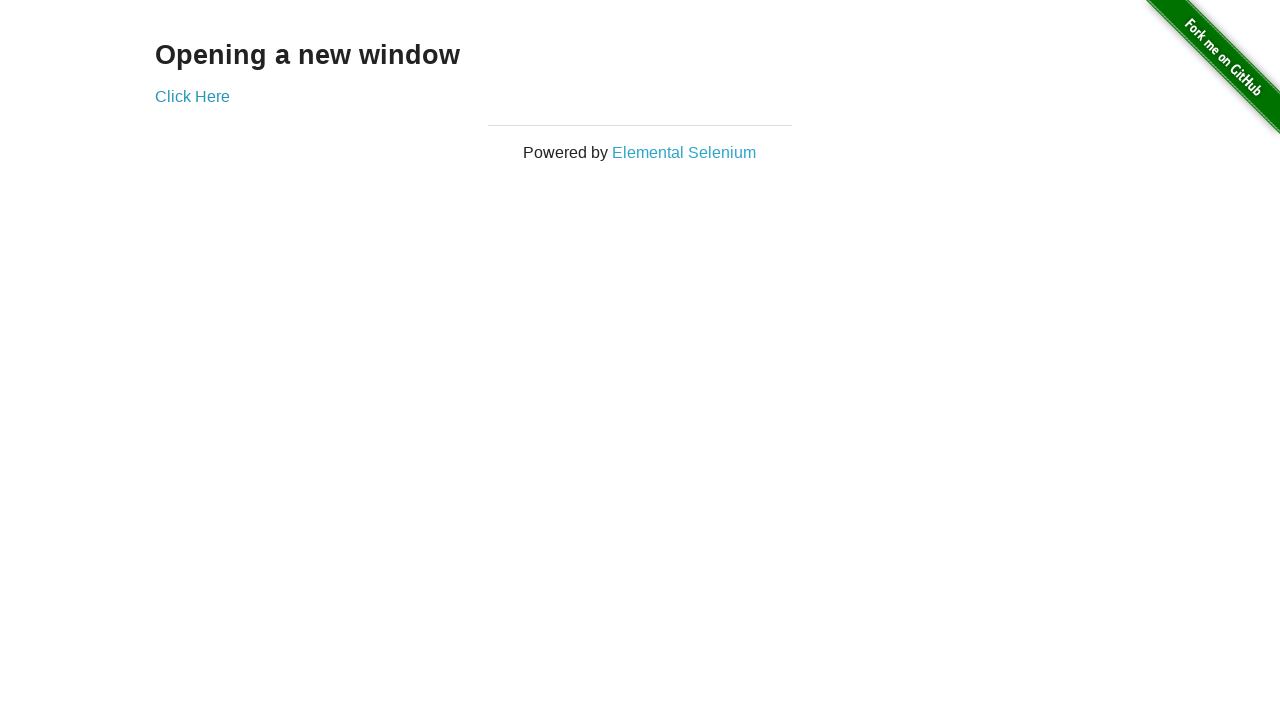

Verified original window title is not 'New Window'
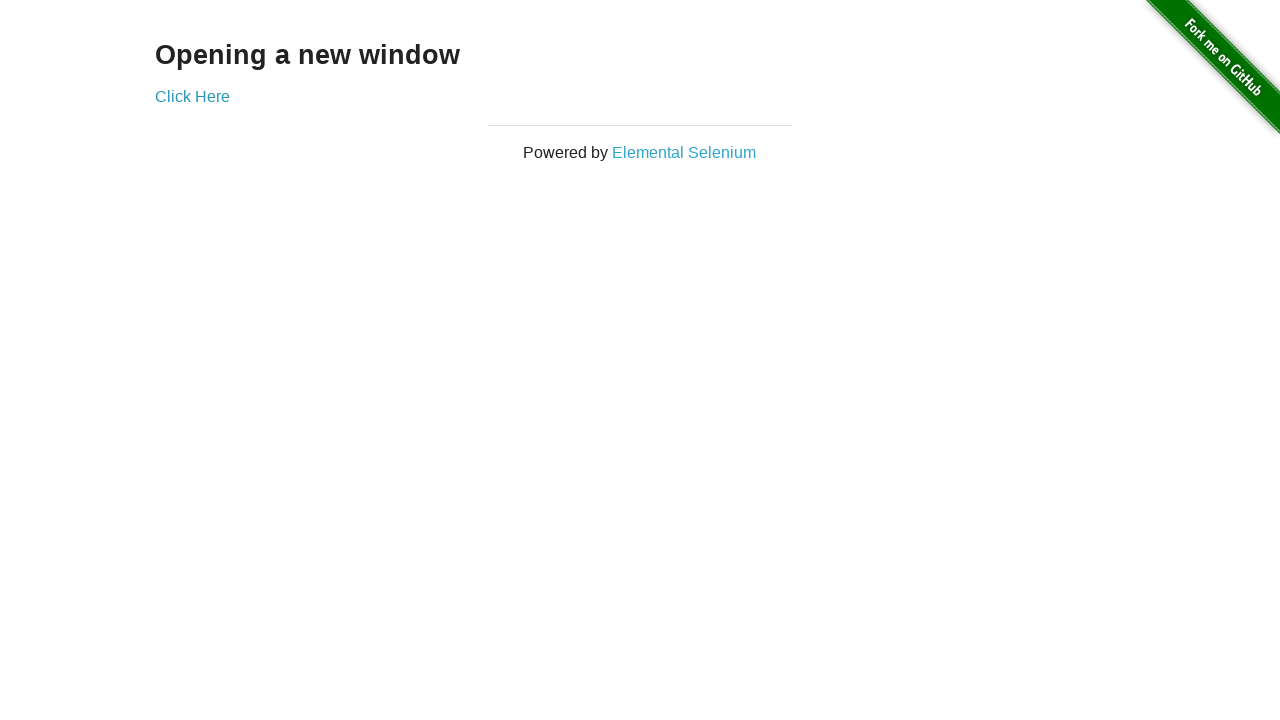

Switched focus to new window
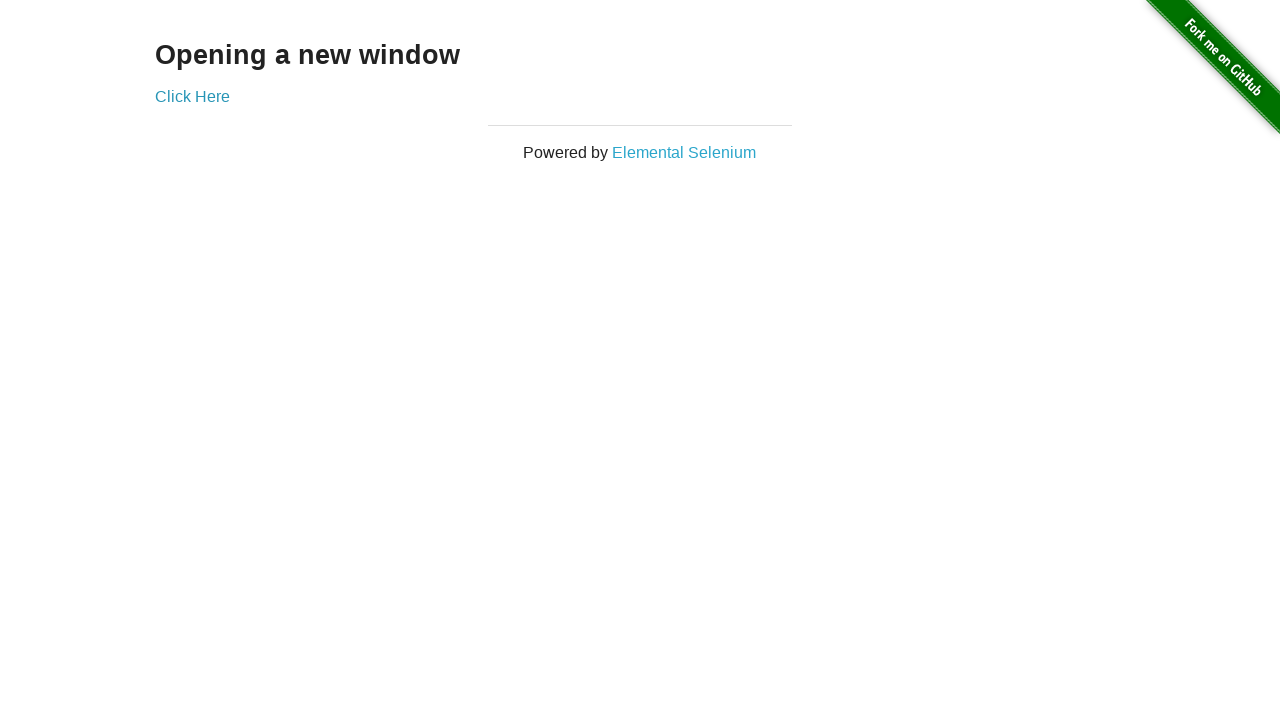

Verified new window title is 'New Window'
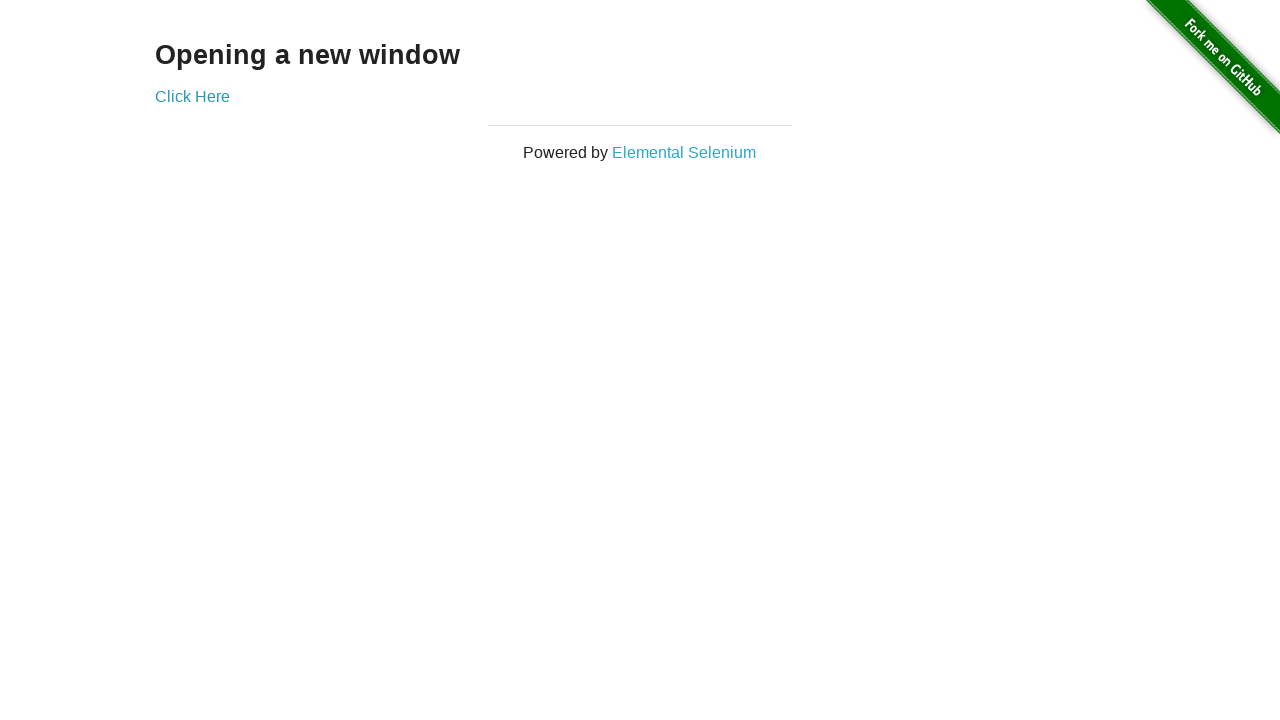

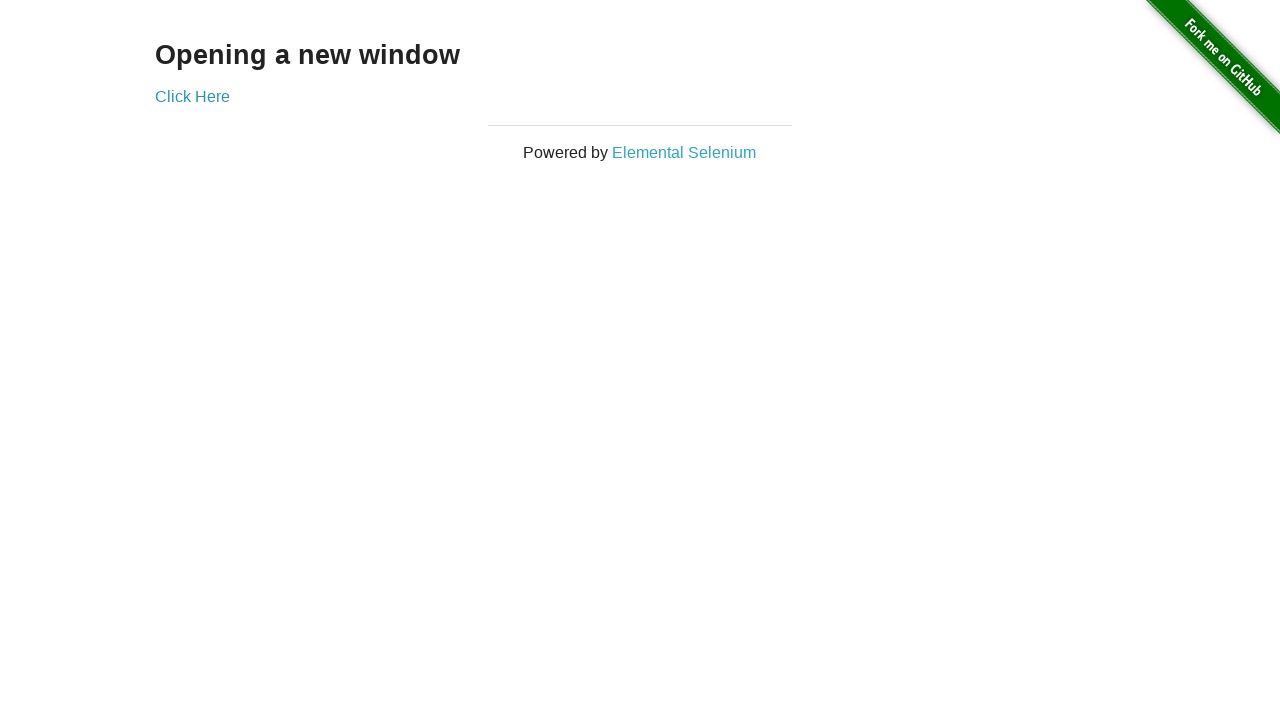